Tests dynamic controls page by clicking Remove button to remove checkbox, verifying it's gone, then clicking Enable button to enable a text input and verifying it becomes enabled

Starting URL: http://the-internet.herokuapp.com/dynamic_controls

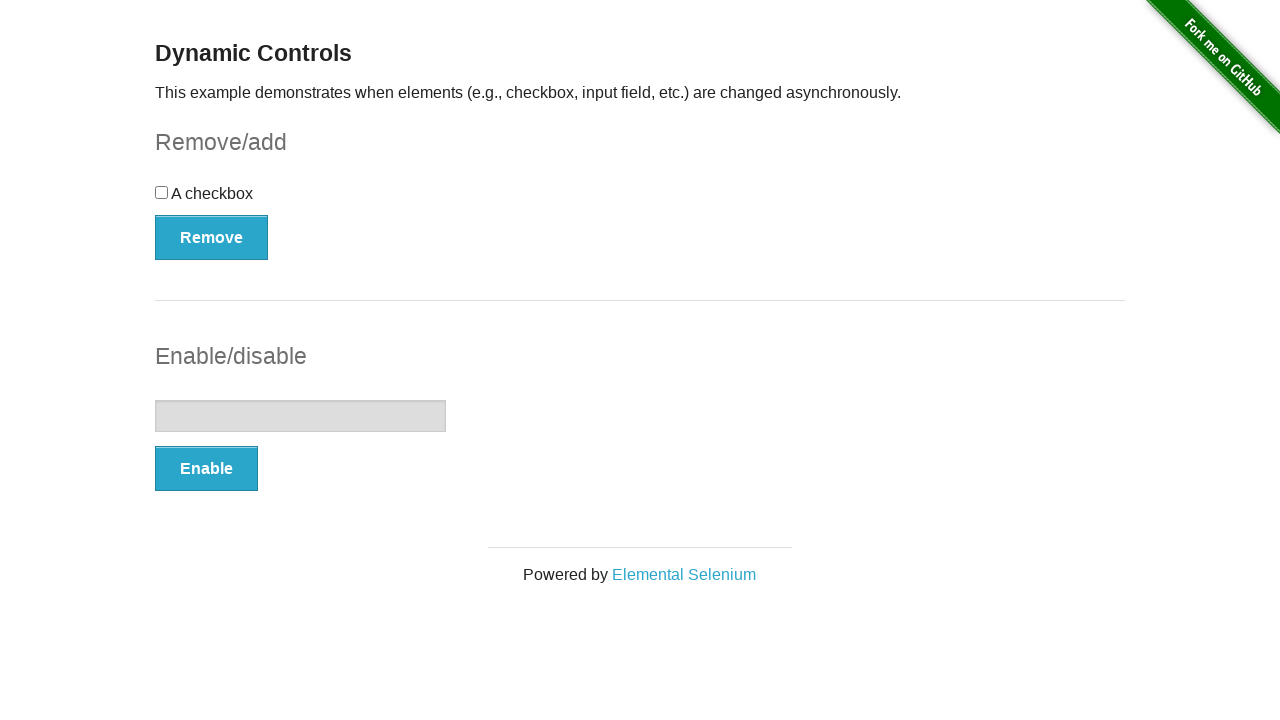

Navigated to dynamic controls page
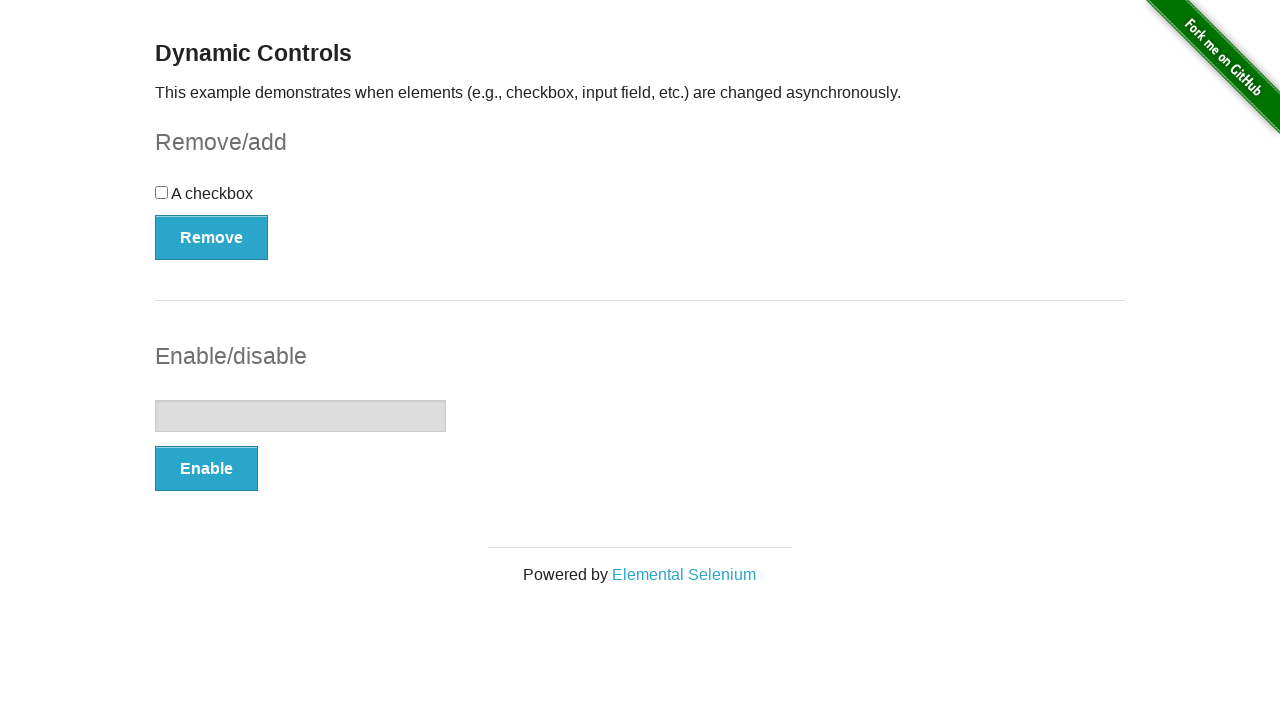

Clicked Remove button to remove checkbox at (212, 237) on xpath=//button[text()='Remove']
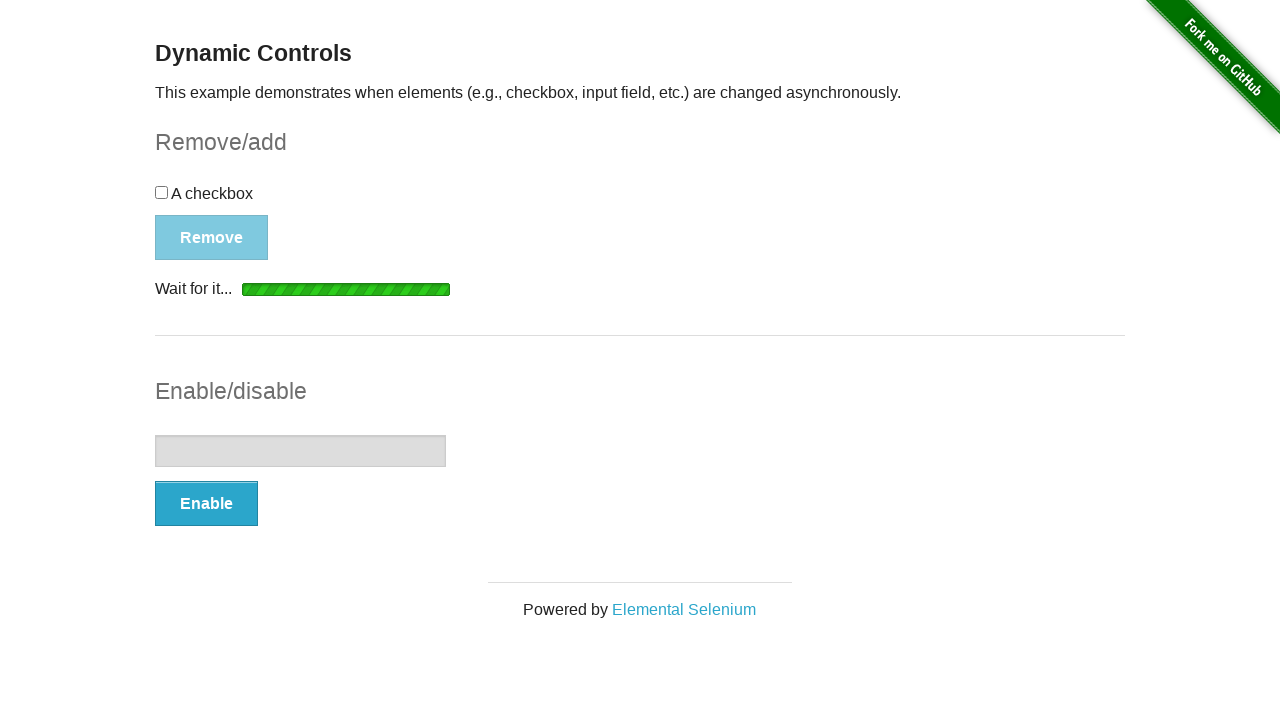

Removal confirmation message appeared
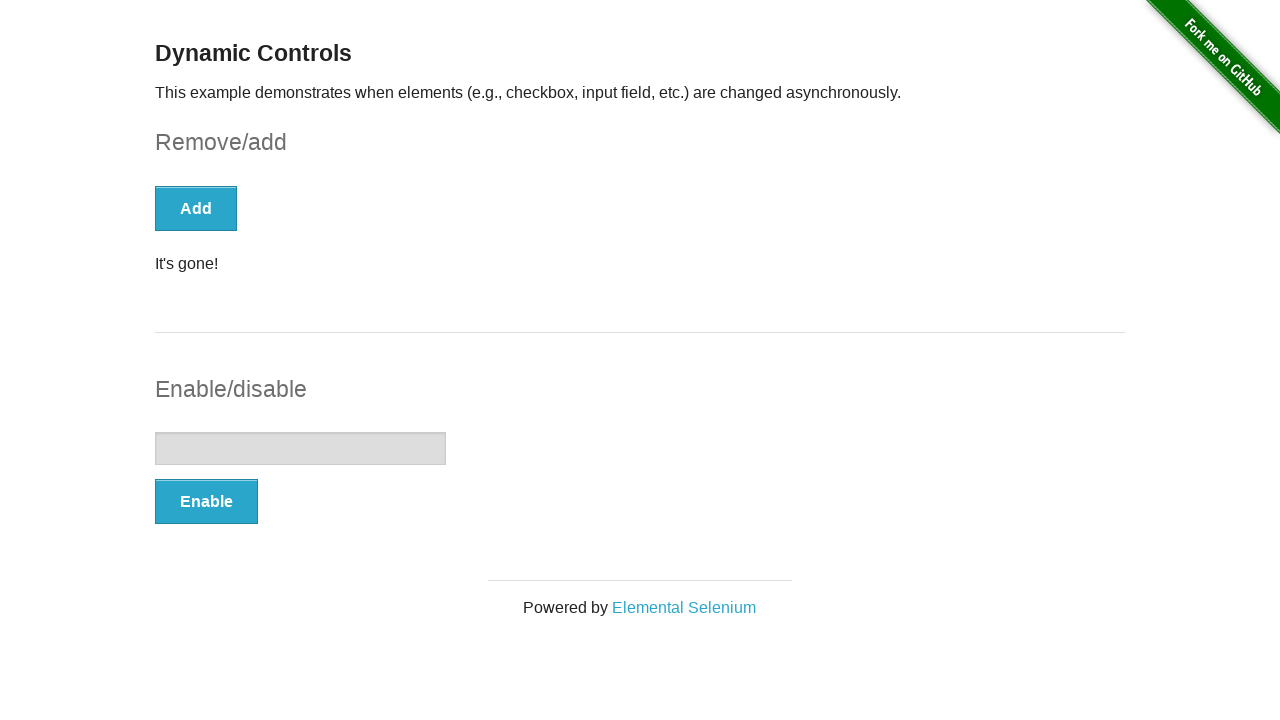

Verified checkbox removed: count = 0
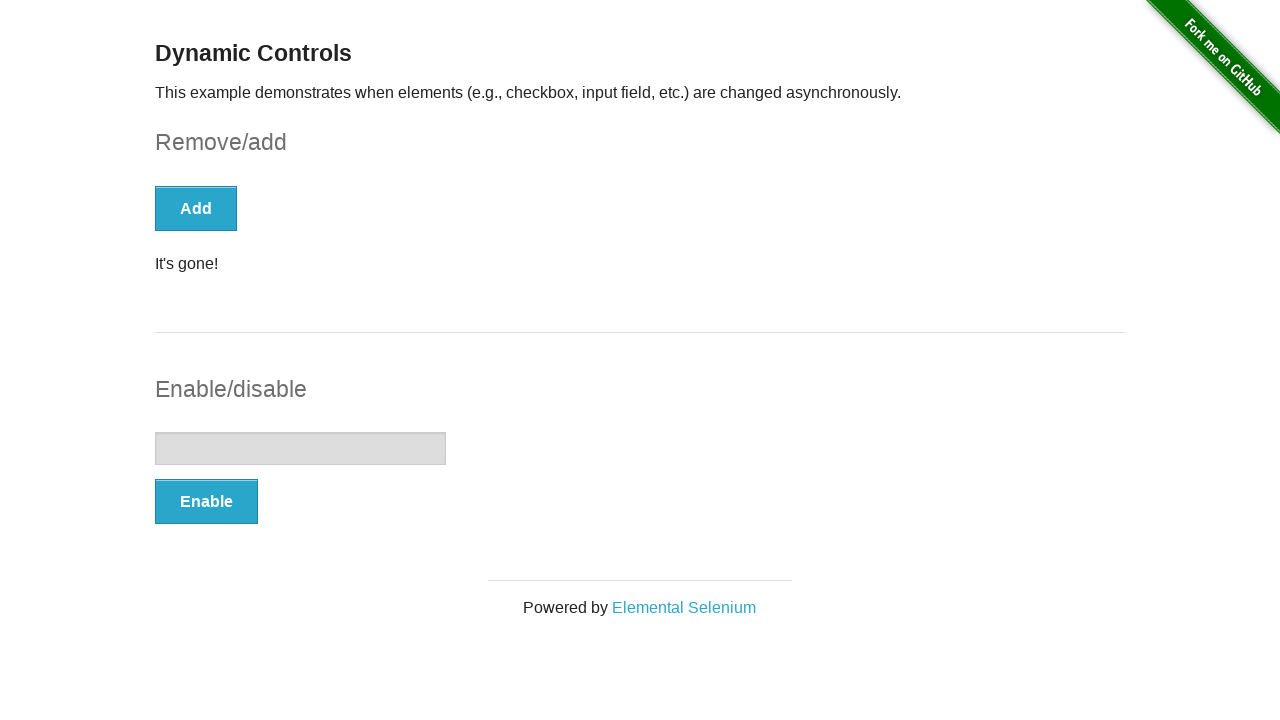

Verified text input is disabled: enabled = False
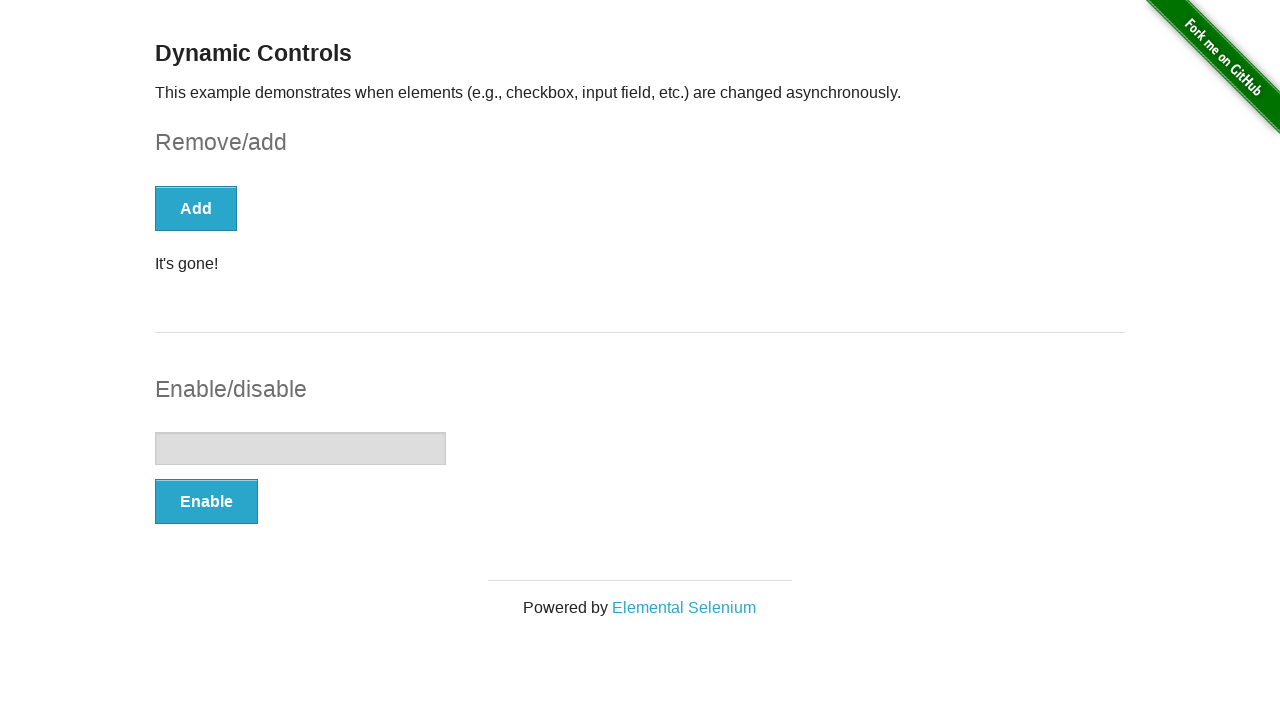

Clicked Enable button to enable text input at (206, 501) on xpath=//button[text()='Enable']
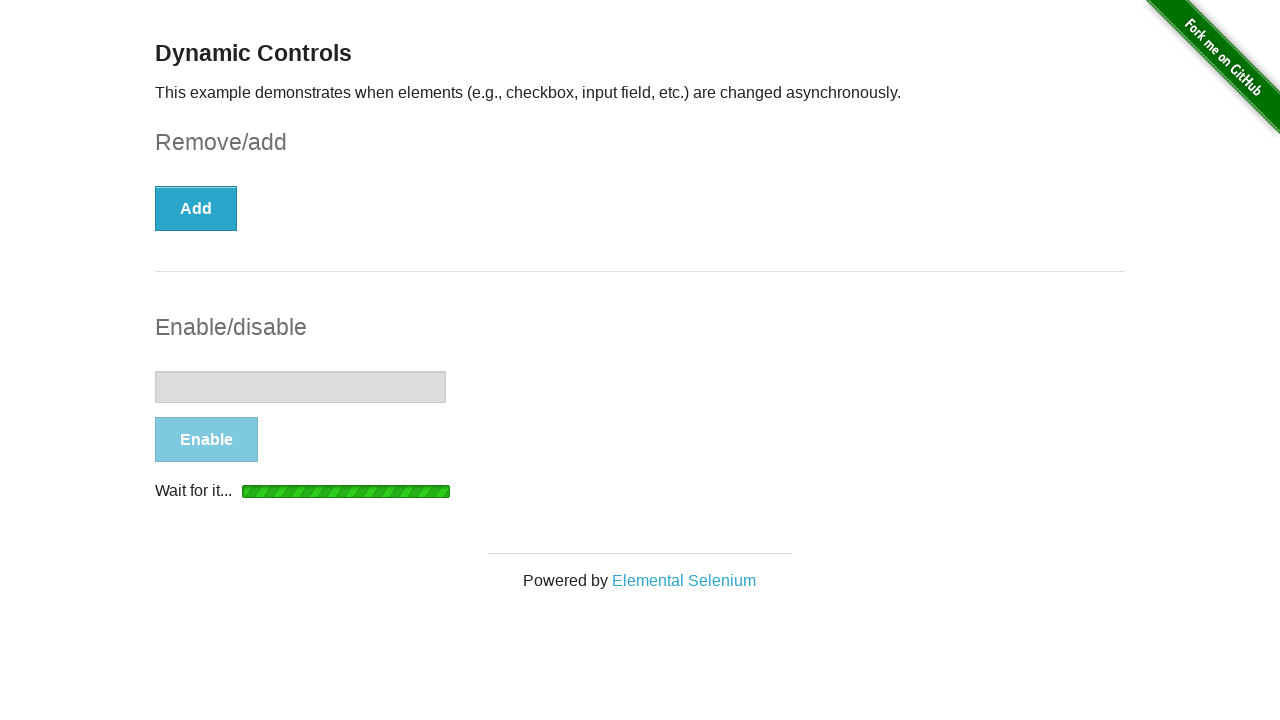

Text input enabled confirmation message appeared
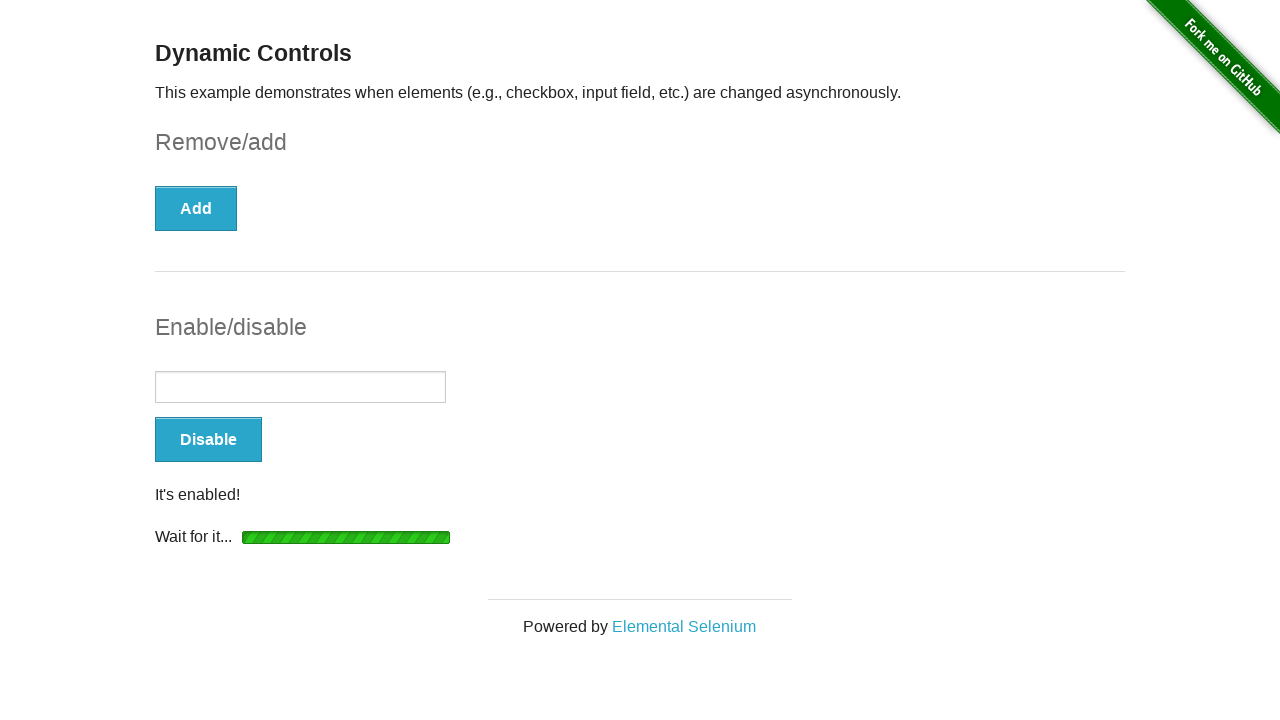

Verified text input is now enabled: enabled = True
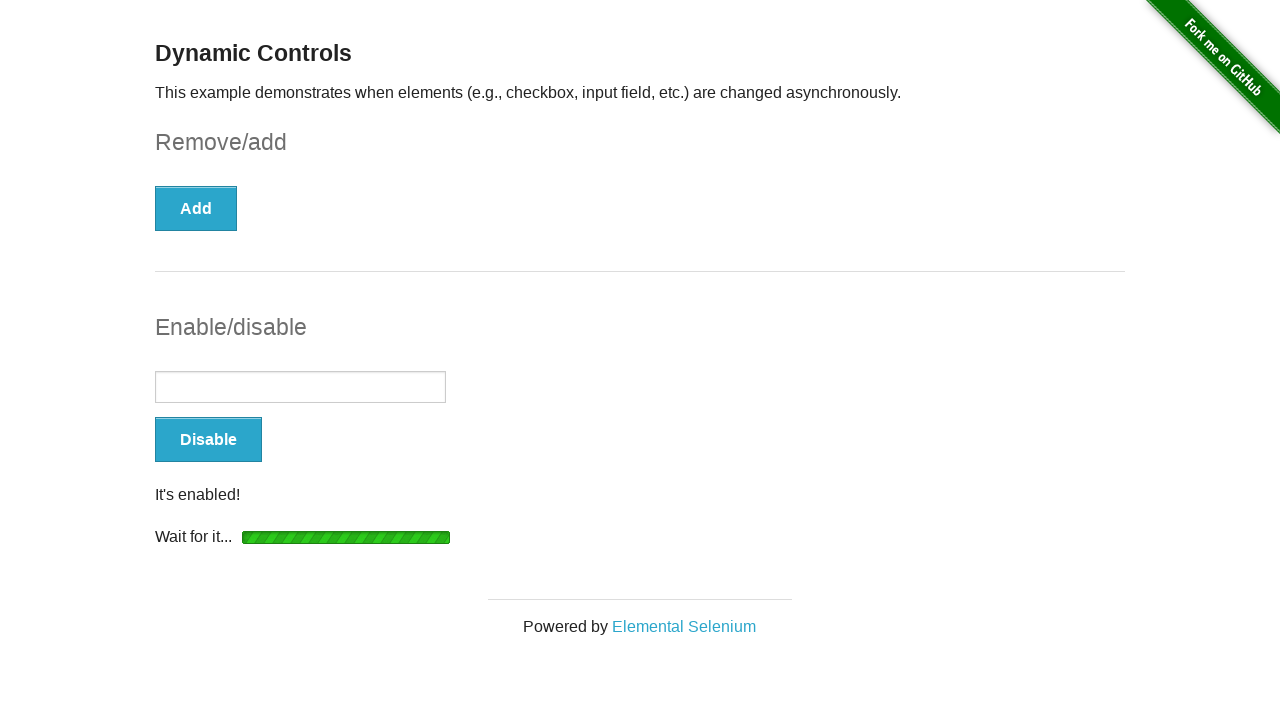

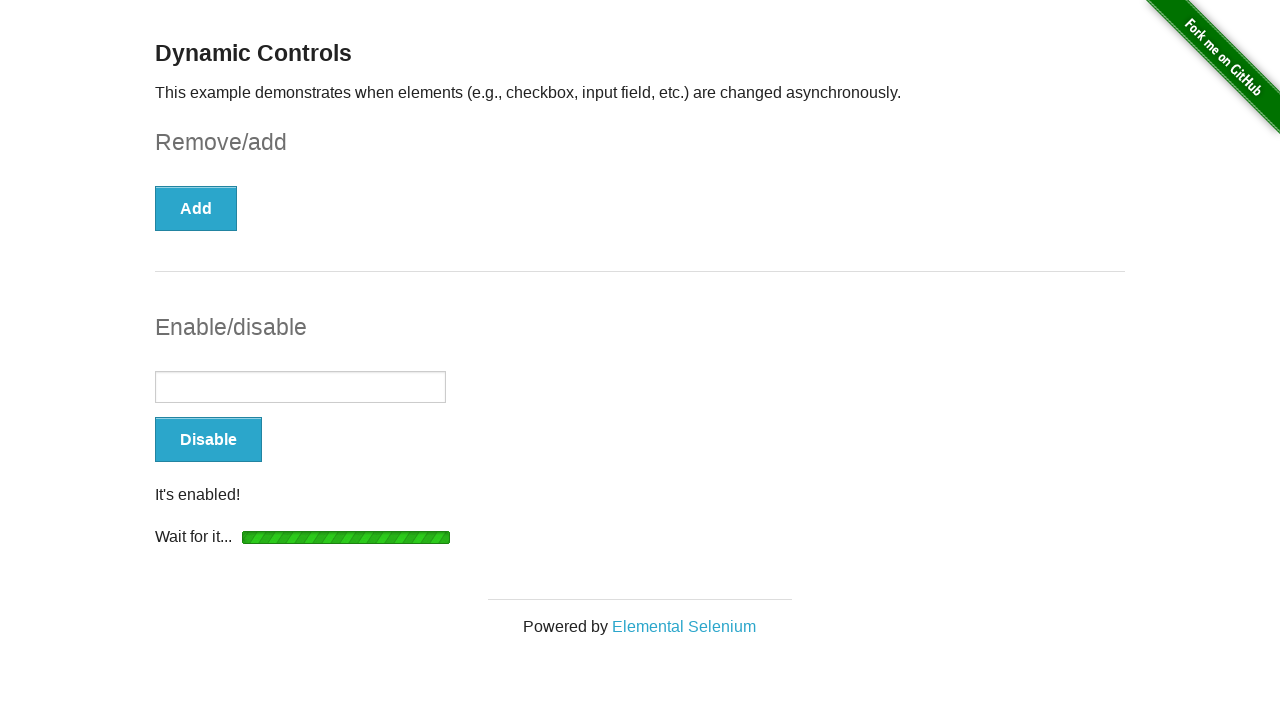